Tests a data types form by filling in various fields (some intentionally left empty for validation) and submitting the form, then verifies the validation styling of required fields.

Starting URL: https://bonigarcia.dev/selenium-webdriver-java/data-types.html

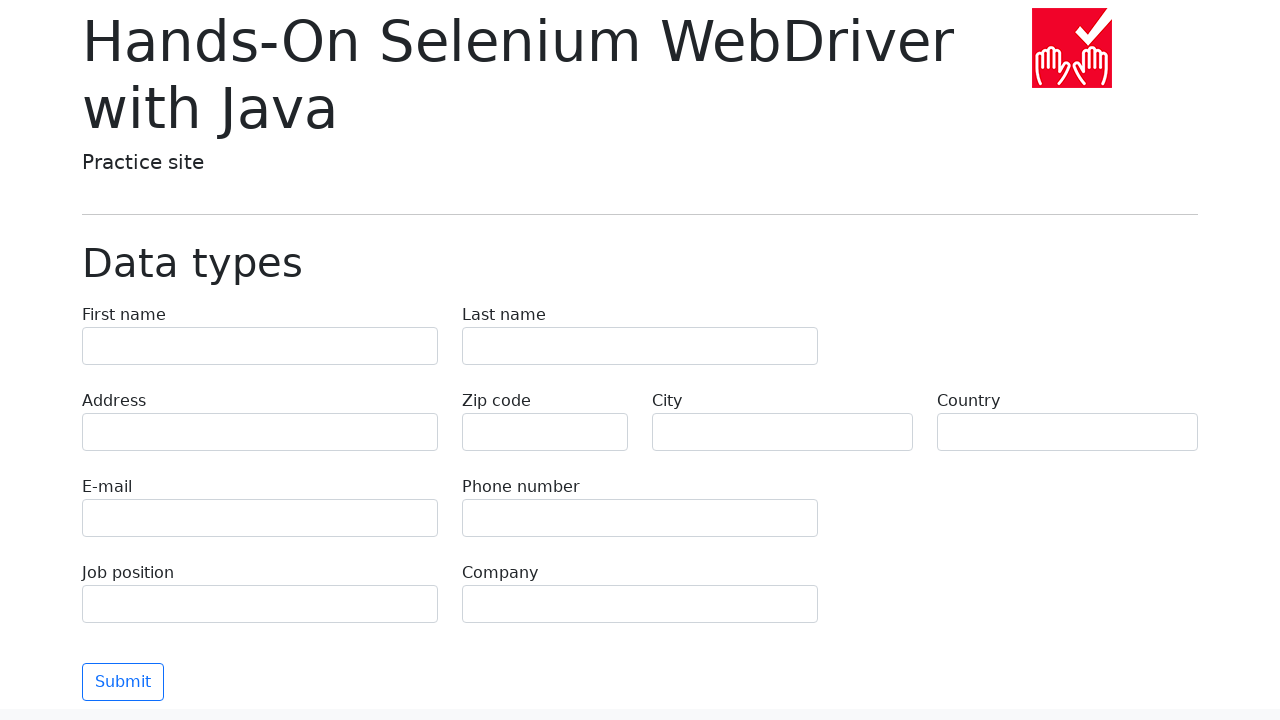

Filled first name field with 'Иван' on input[name='first-name']
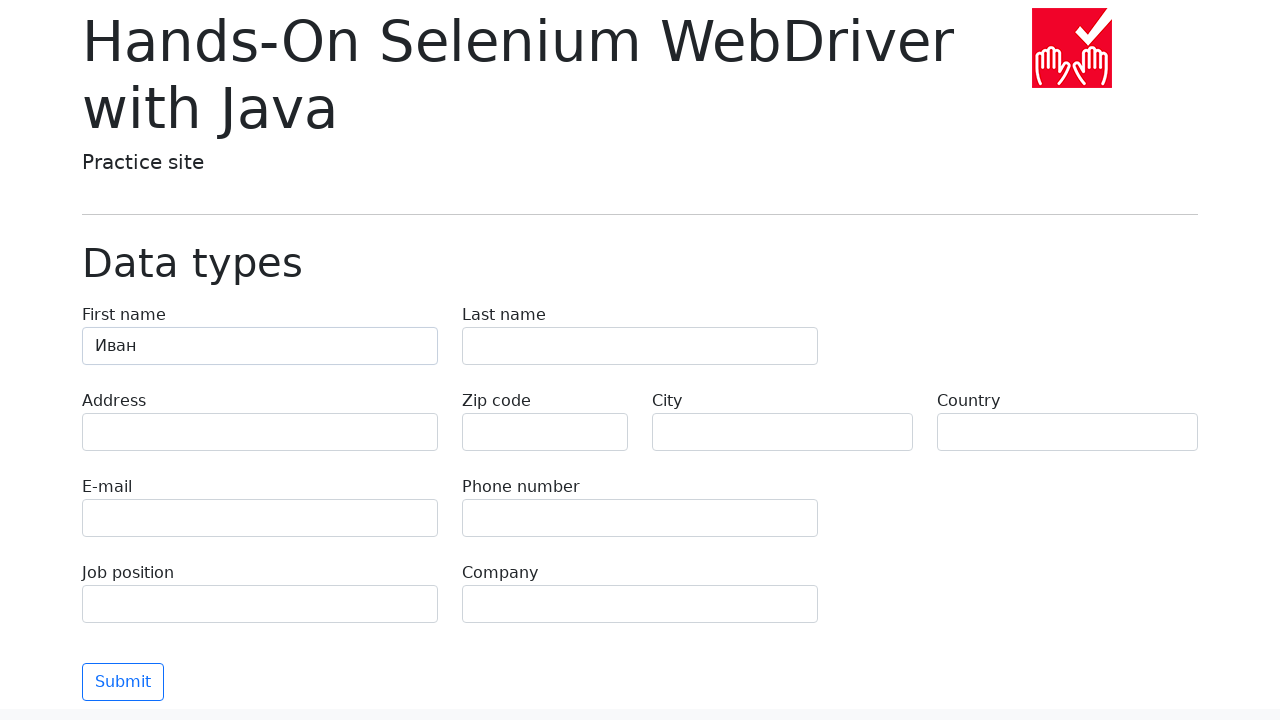

Filled last name field with 'Петров' on input[name='last-name']
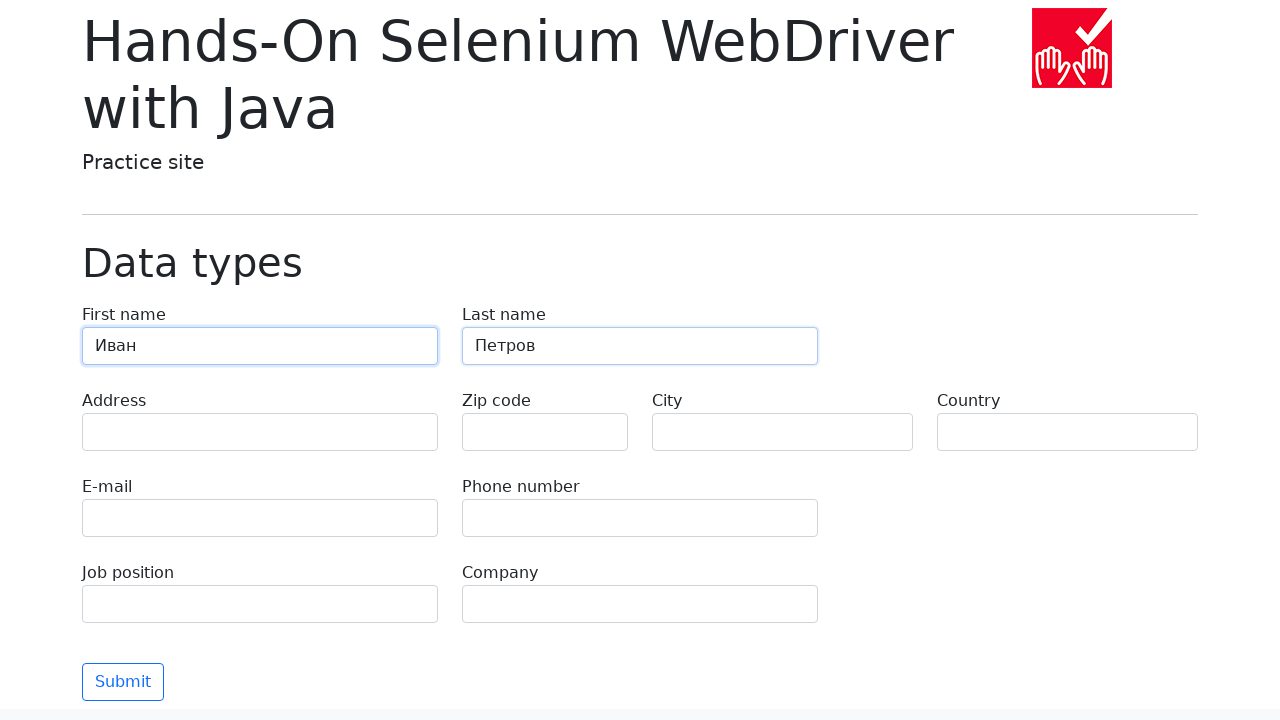

Filled address field with 'Ленина, 55-3' on input[name='address']
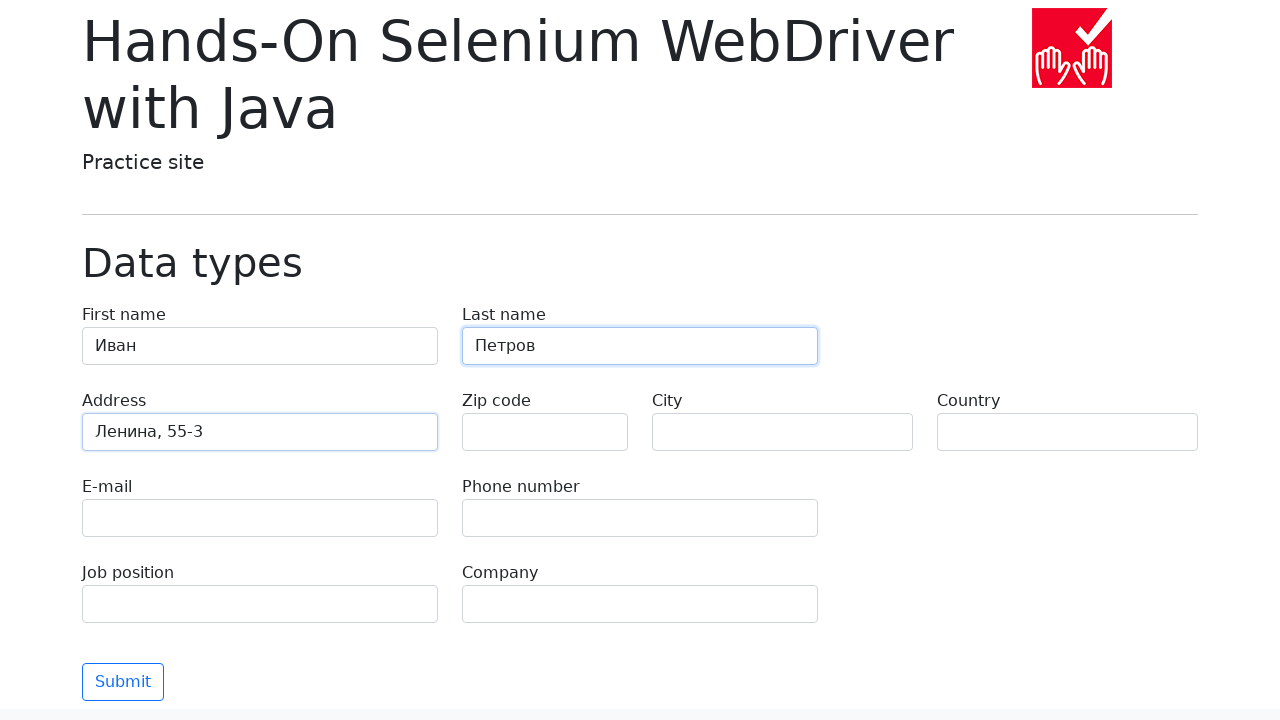

Filled city field with 'Москва' on input[name='city']
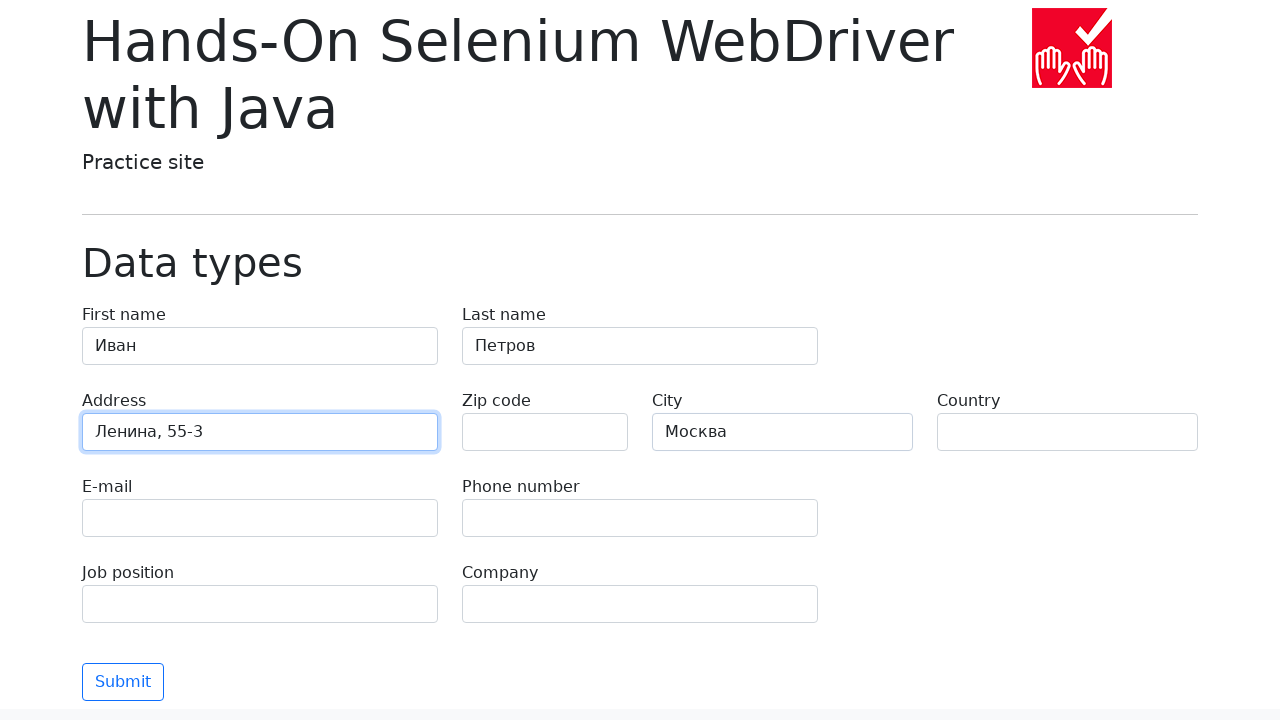

Filled country field with 'Россия' on input[name='country']
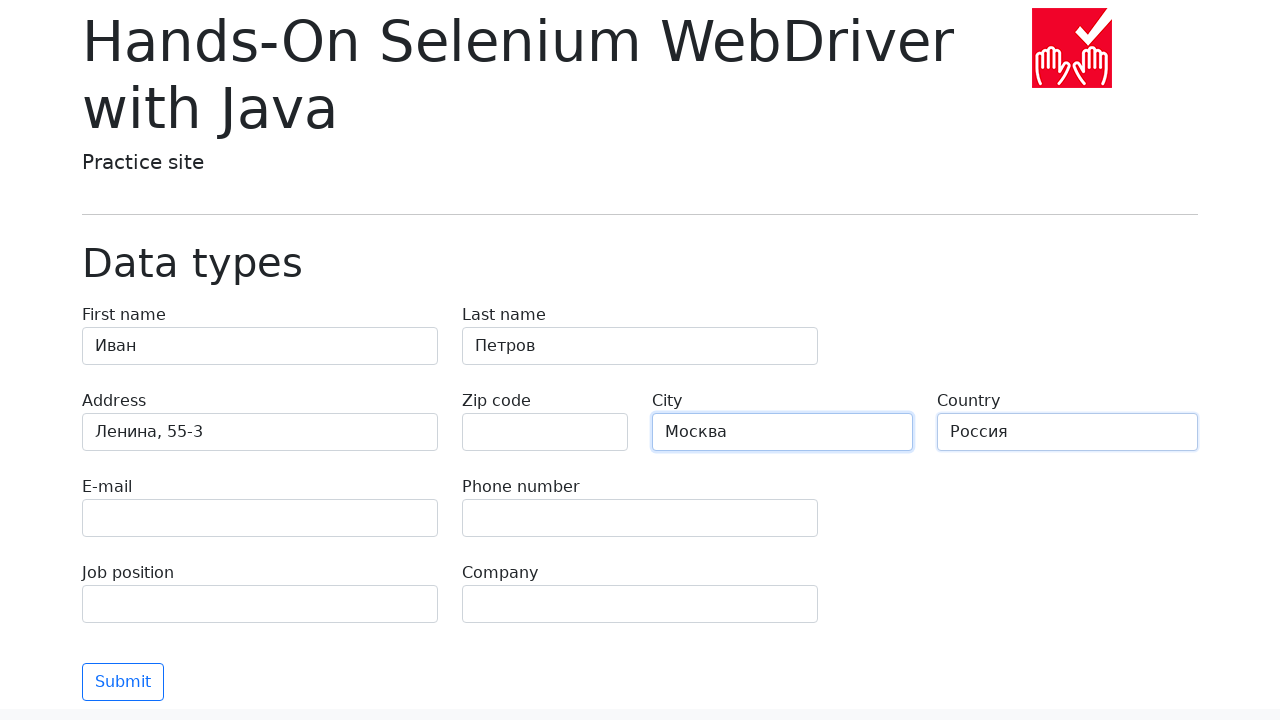

Filled job position field with 'QA' on input[name='job-position']
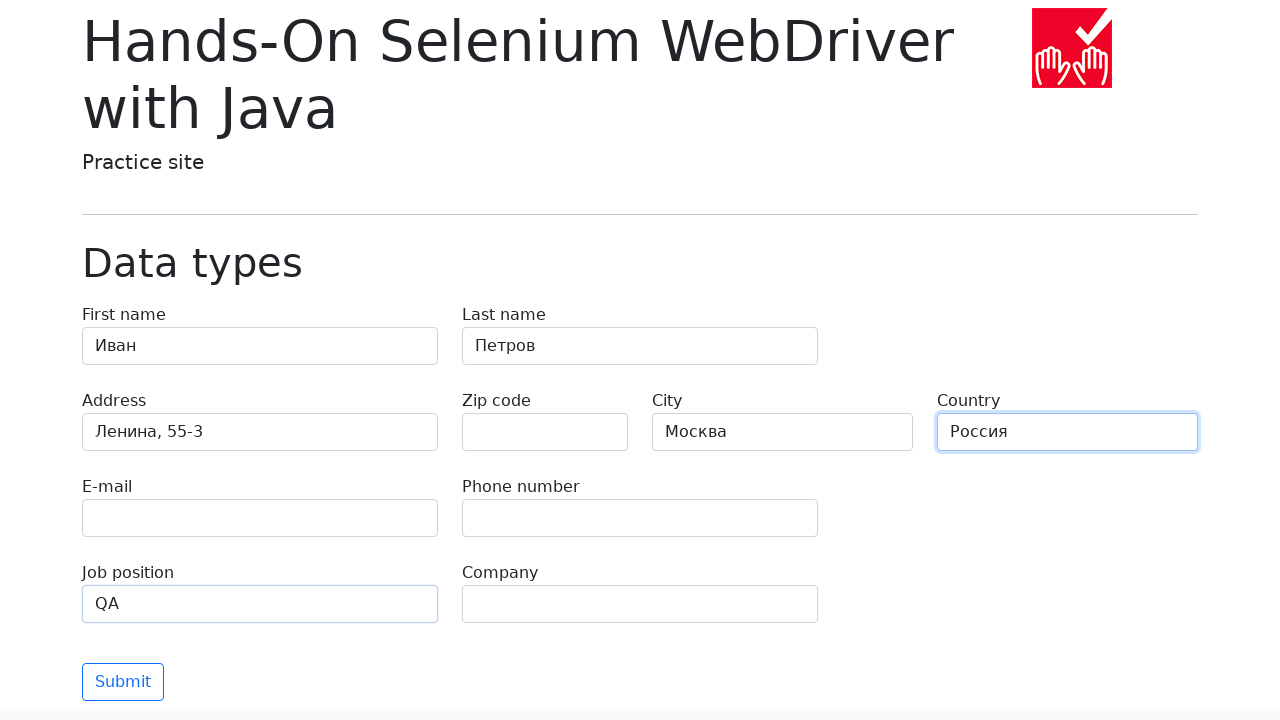

Filled company field with 'Merion' on input[name='company']
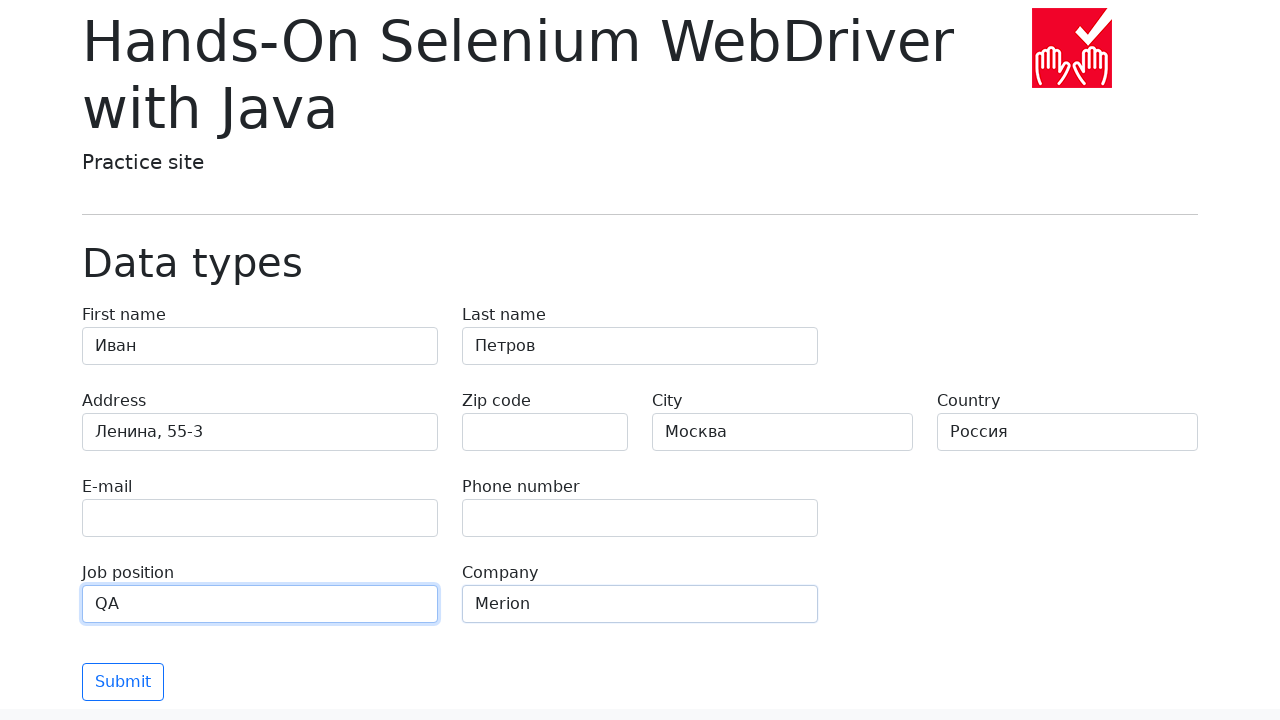

Clicked submit button to submit the form at (123, 682) on button[type='submit']
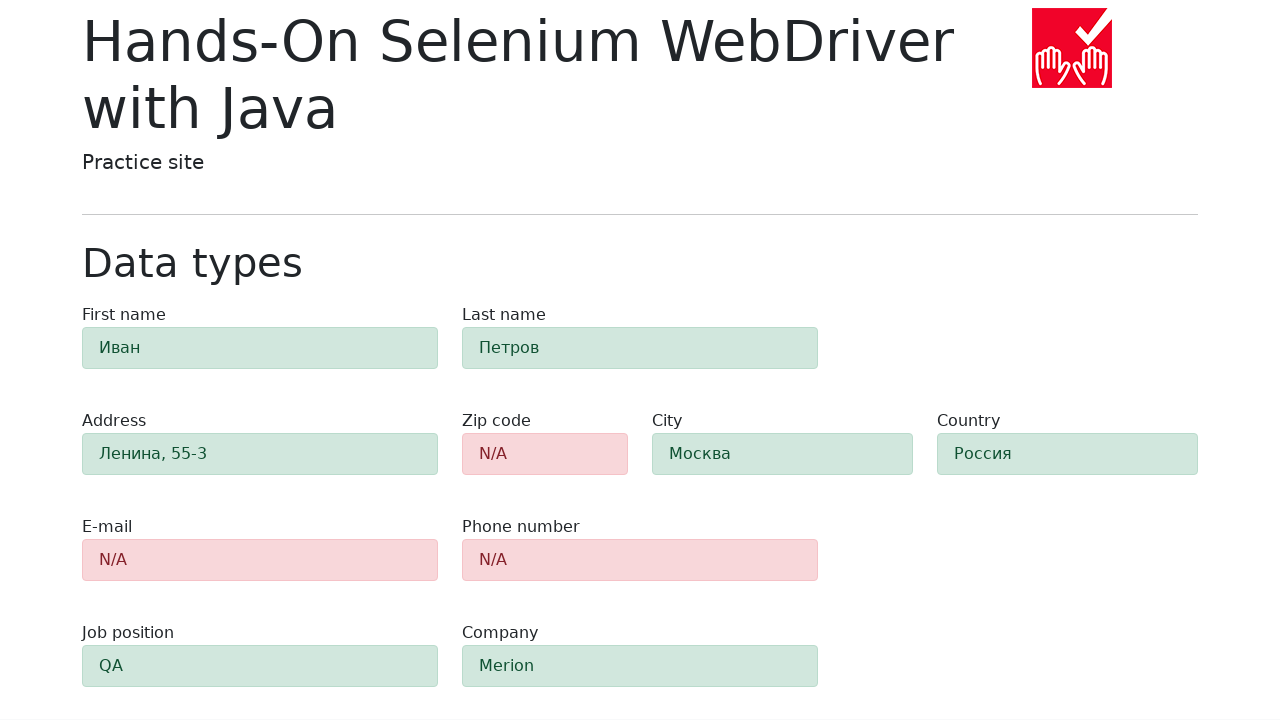

Form validation results appeared and zip code element is visible
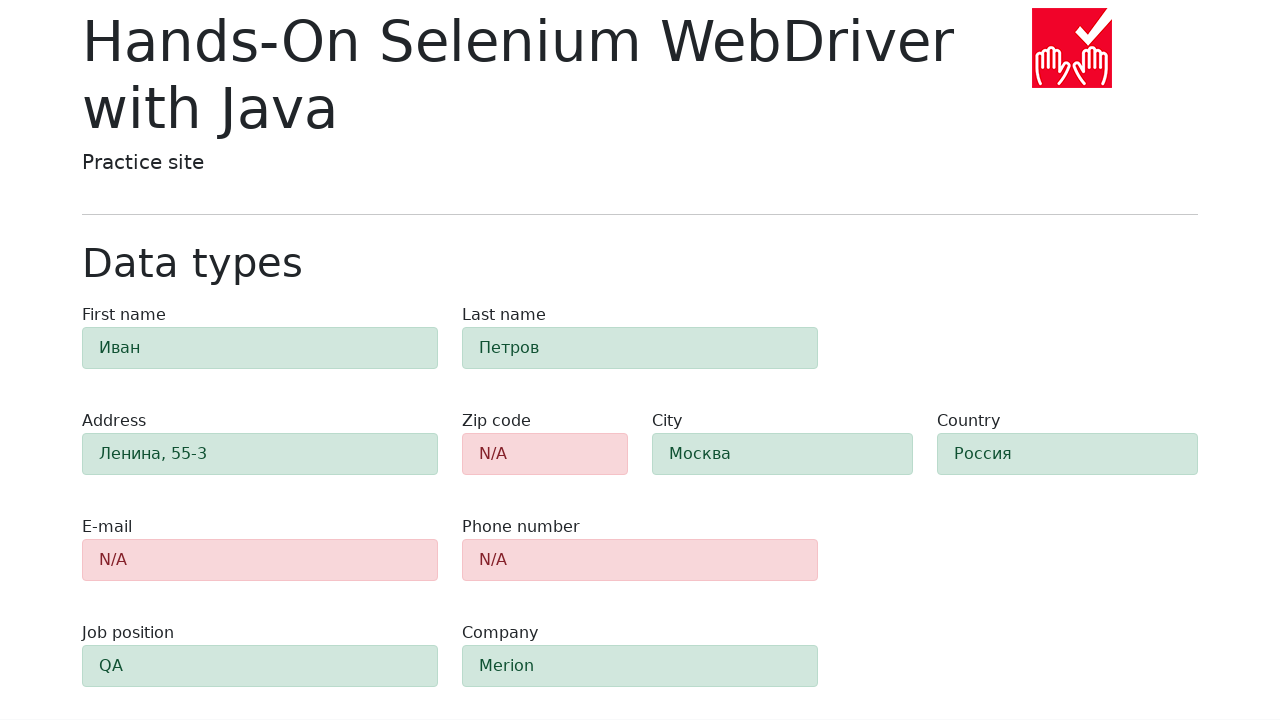

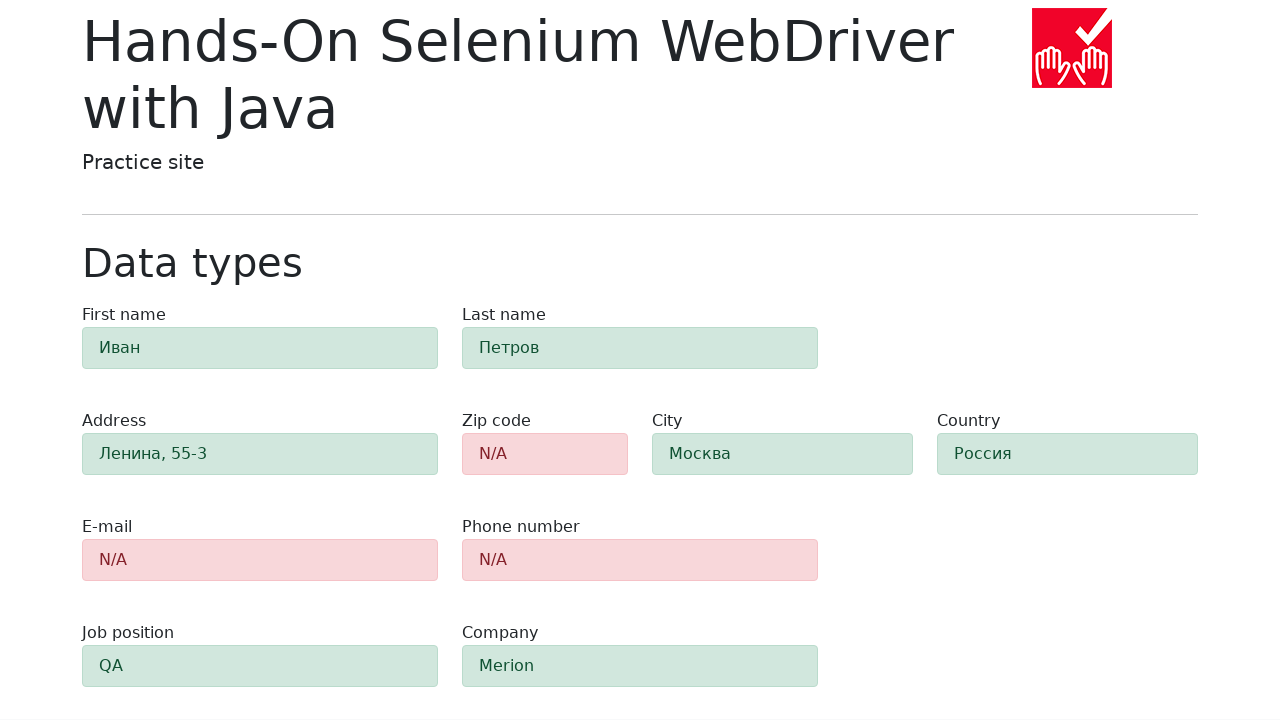